Tests web form by filling a text input and selecting a value from a dropdown menu

Starting URL: https://www.selenium.dev/selenium/web/web-form.html

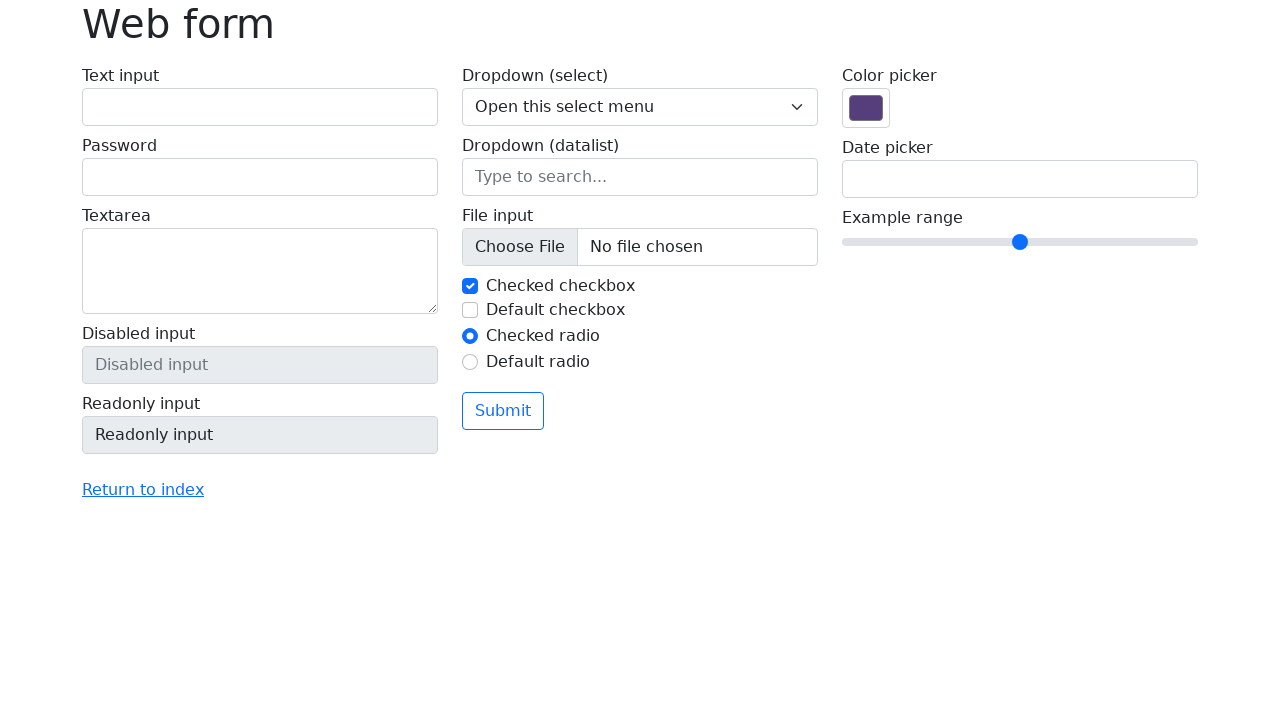

Filled text input with 'Hello everybody' on #my-text-id
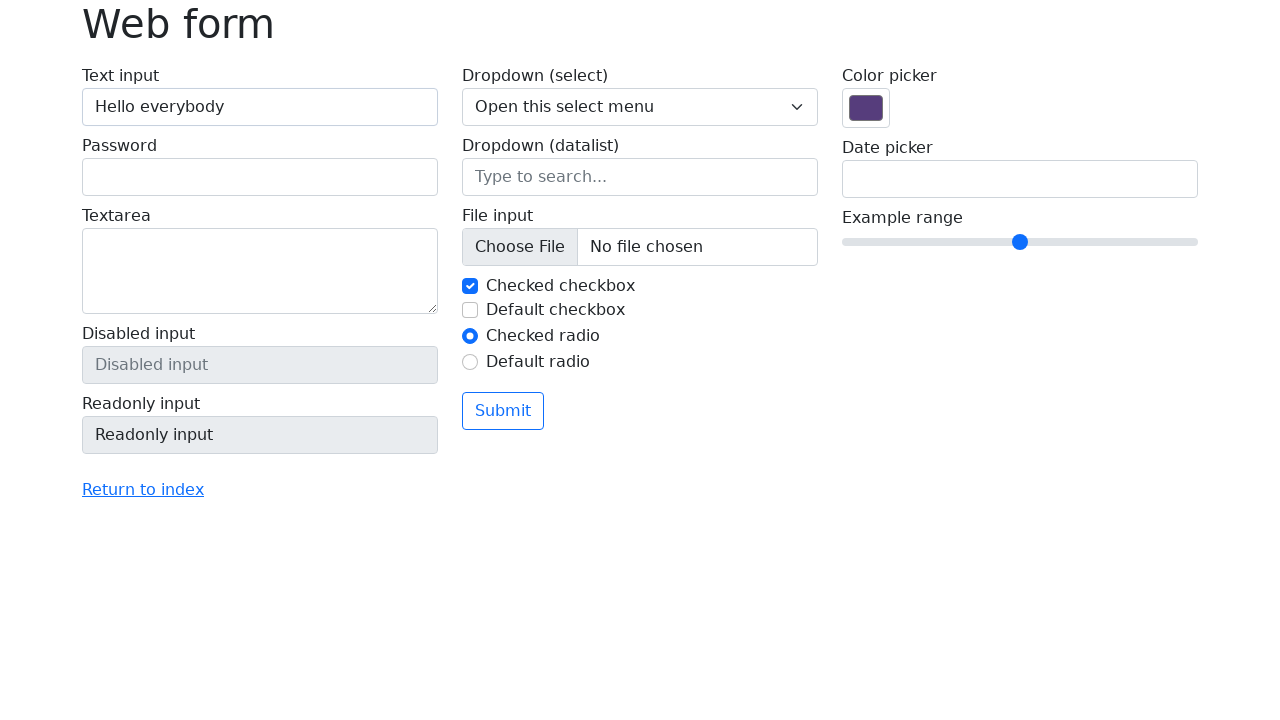

Selected value '1' from dropdown menu on select[name='my-select']
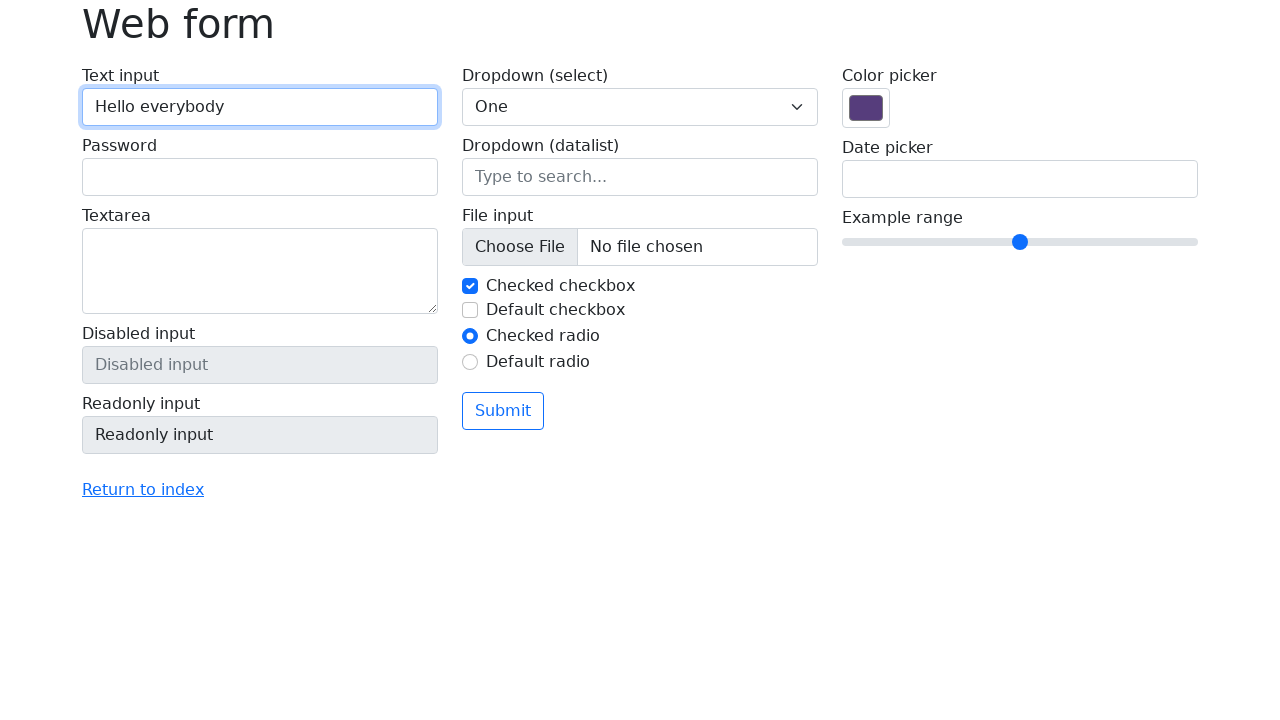

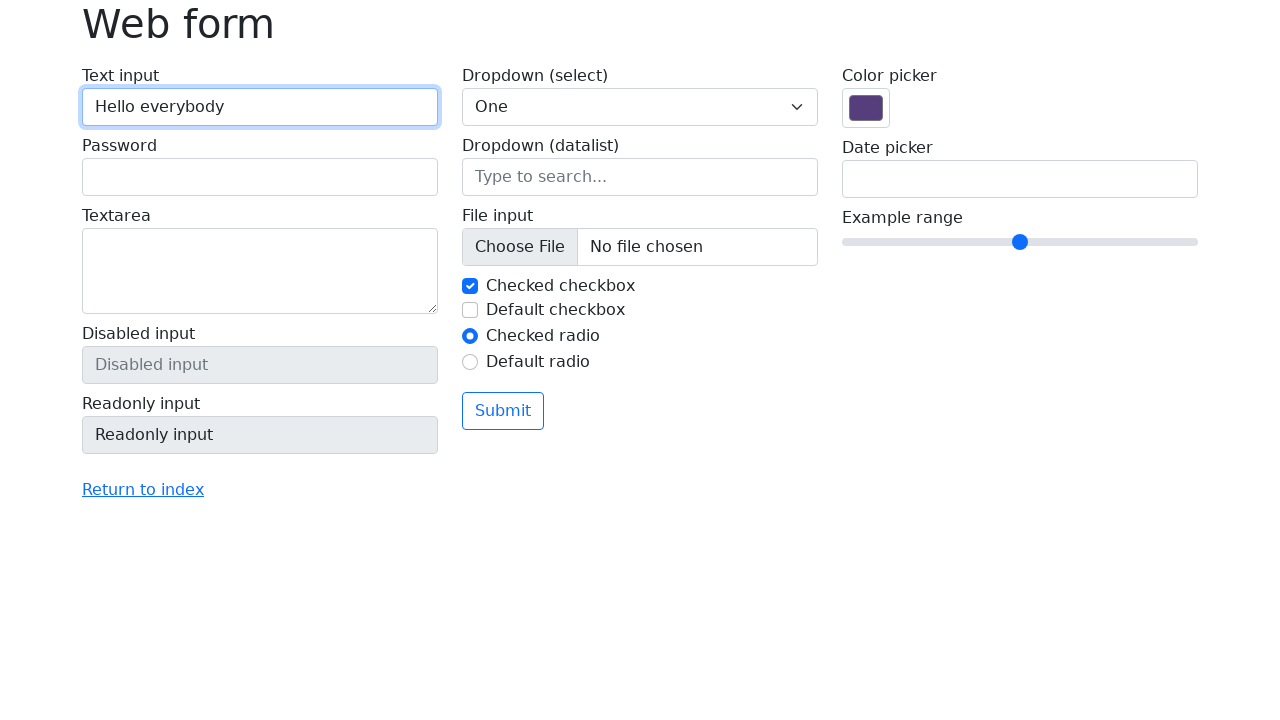